Tests registration form on first page by filling required fields and submitting the form

Starting URL: http://suninjuly.github.io/registration1.html

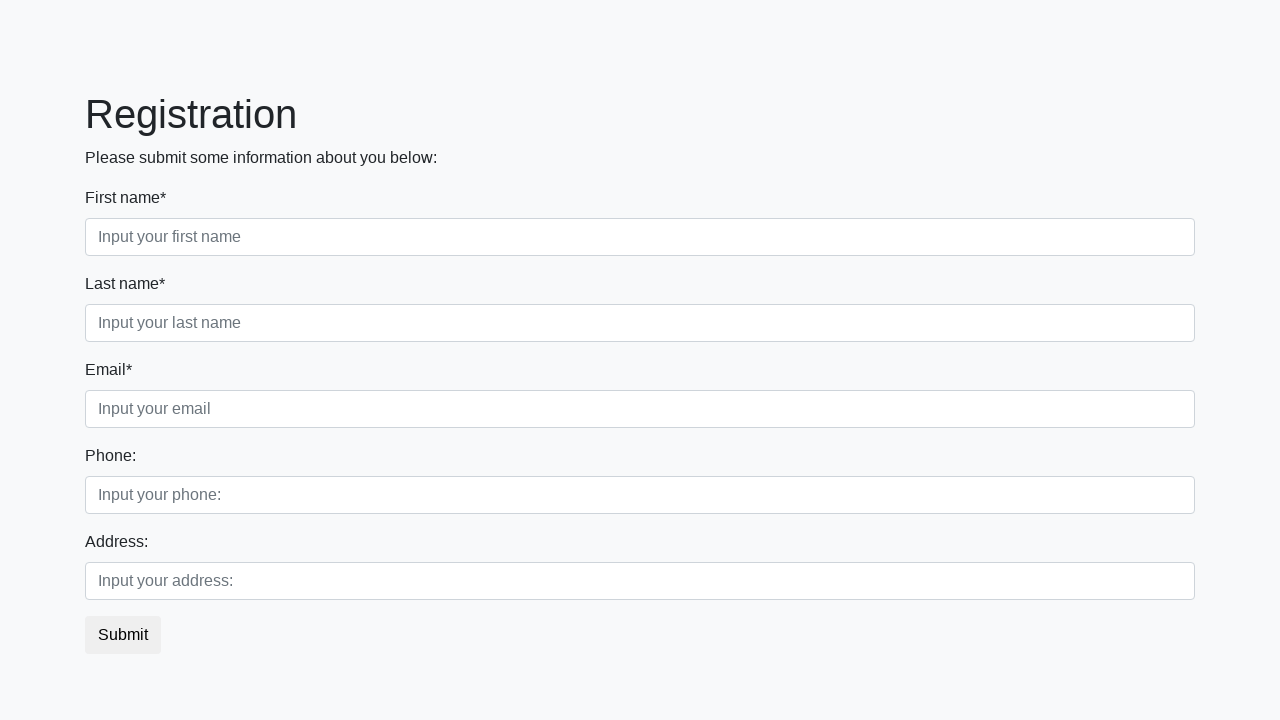

Filled first name field with 'John' on //div[contains(@class, 'first_block')]//div[contains(@class, 'form-group')]//inp
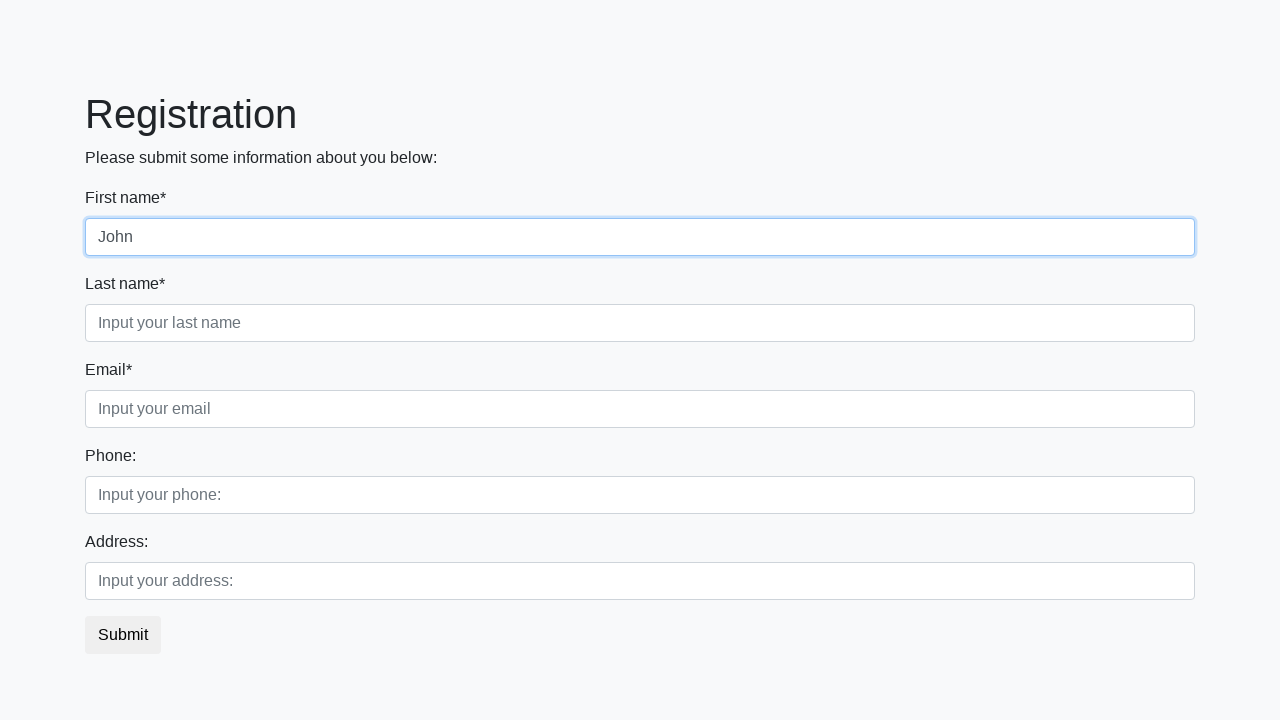

Filled last name field with 'Doe' on //div[contains(@class, 'first_block')]//div[contains(@class, 'form-group')]//inp
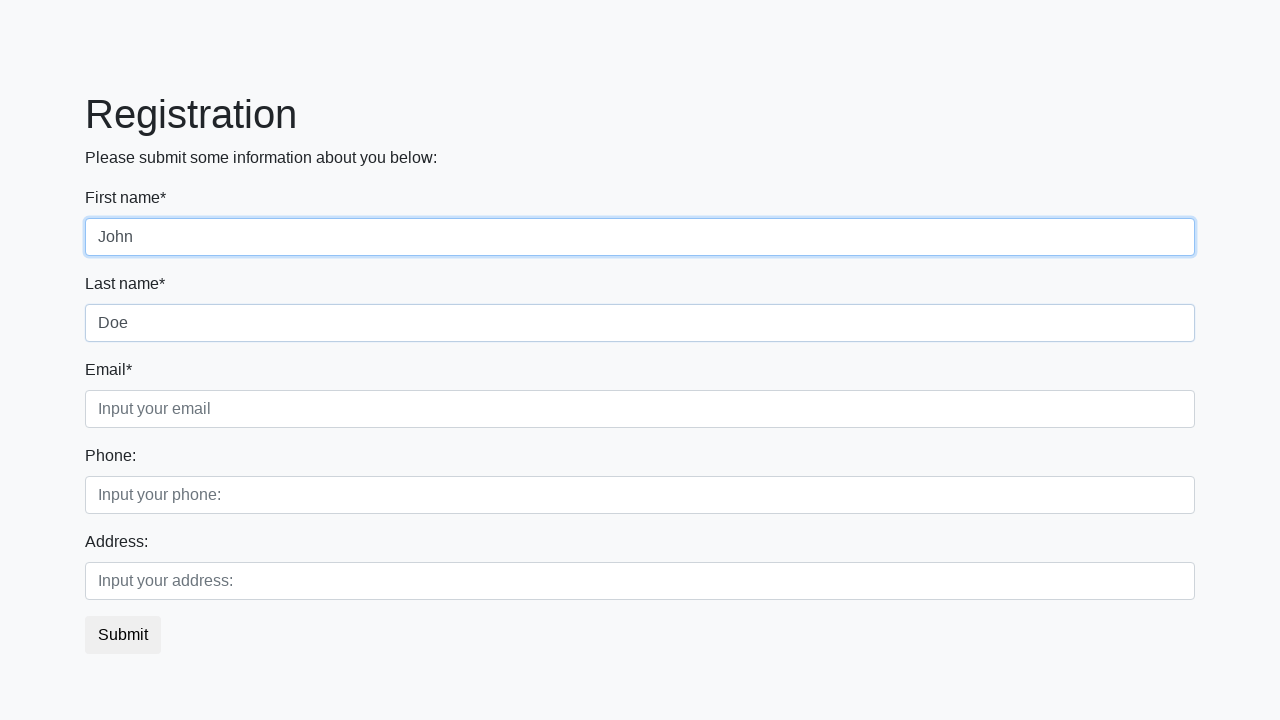

Filled email field with 'john.doe@example.com' on //div[contains(@class, 'first_block')]//div[contains(@class, 'form-group')]//inp
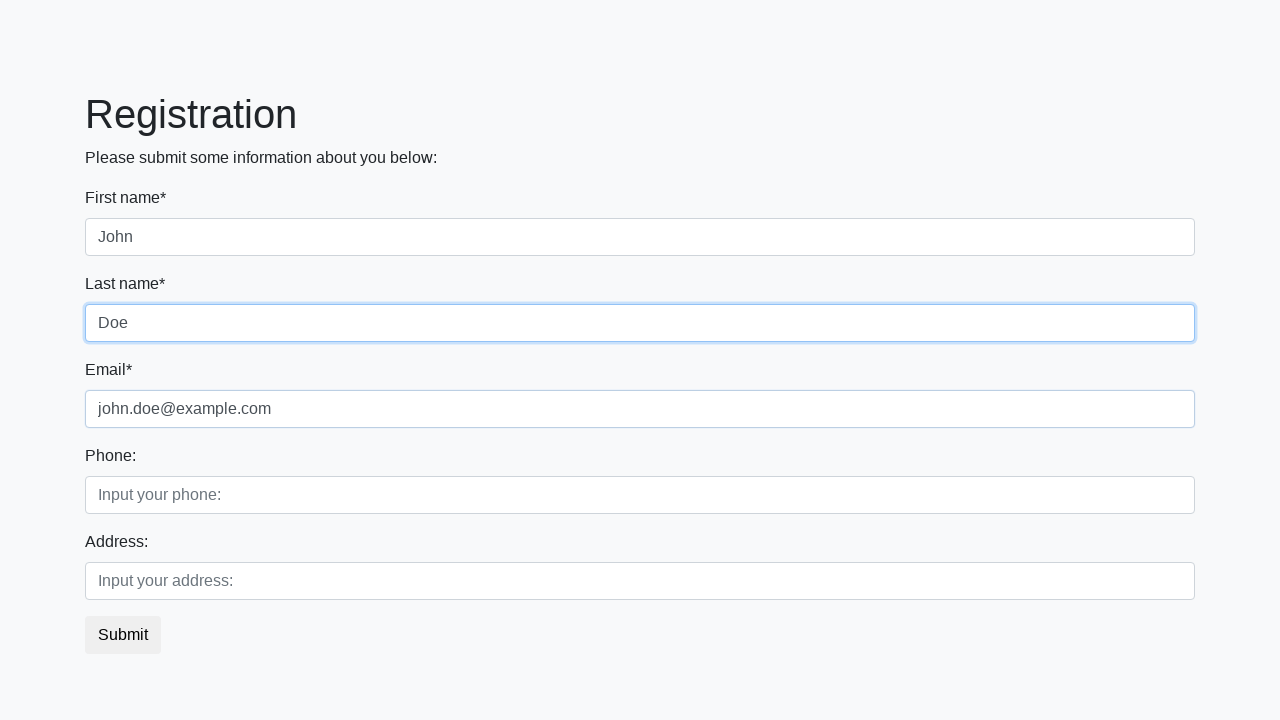

Clicked submit button to submit registration form at (123, 635) on button.btn
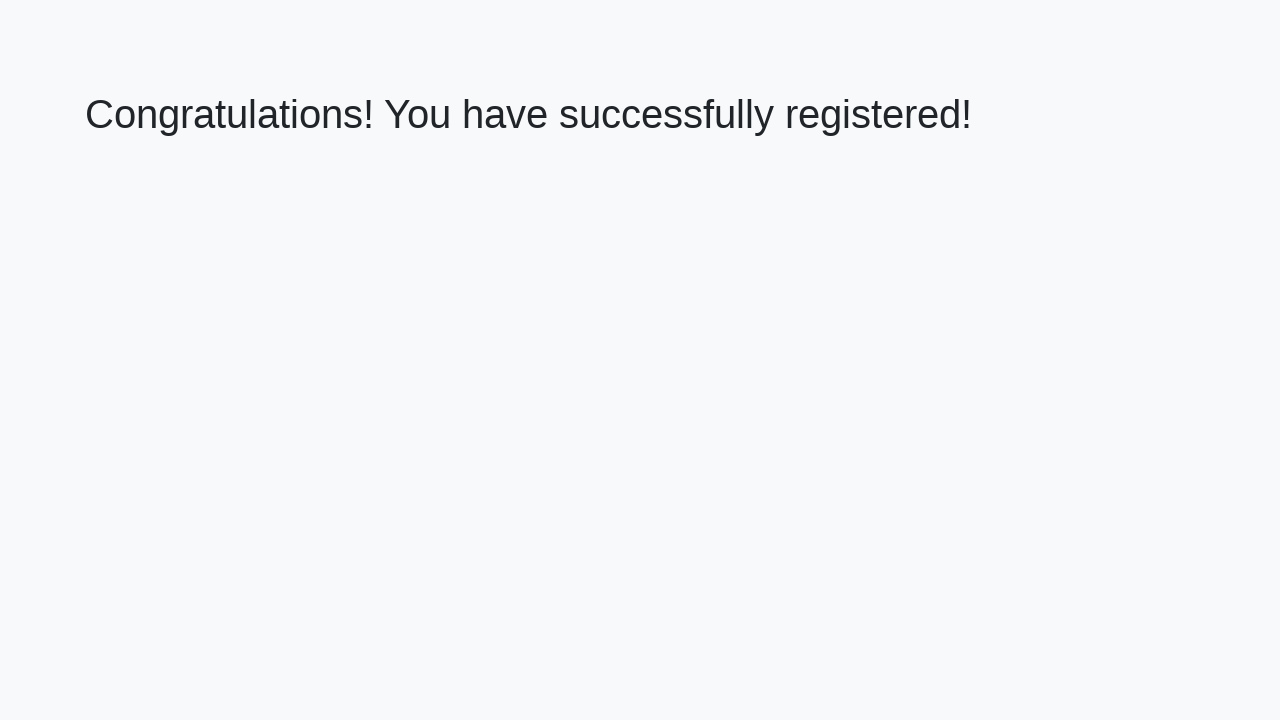

Success message appeared - registration form submitted successfully
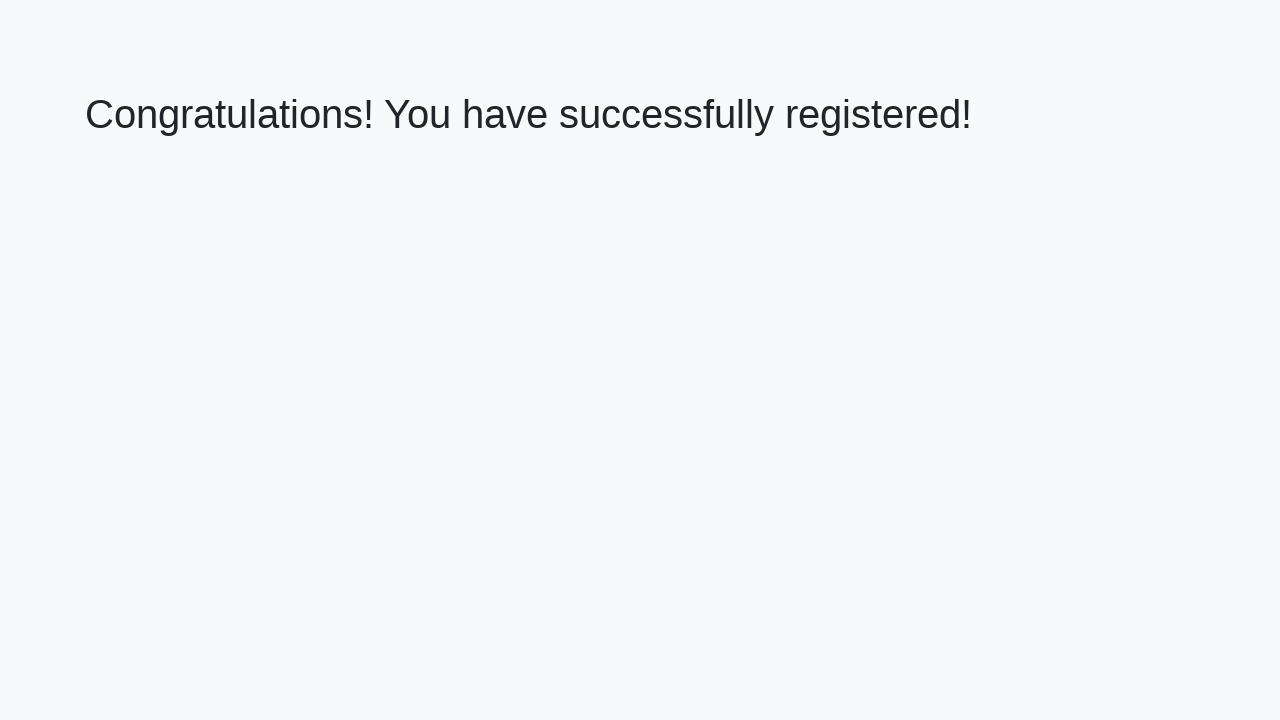

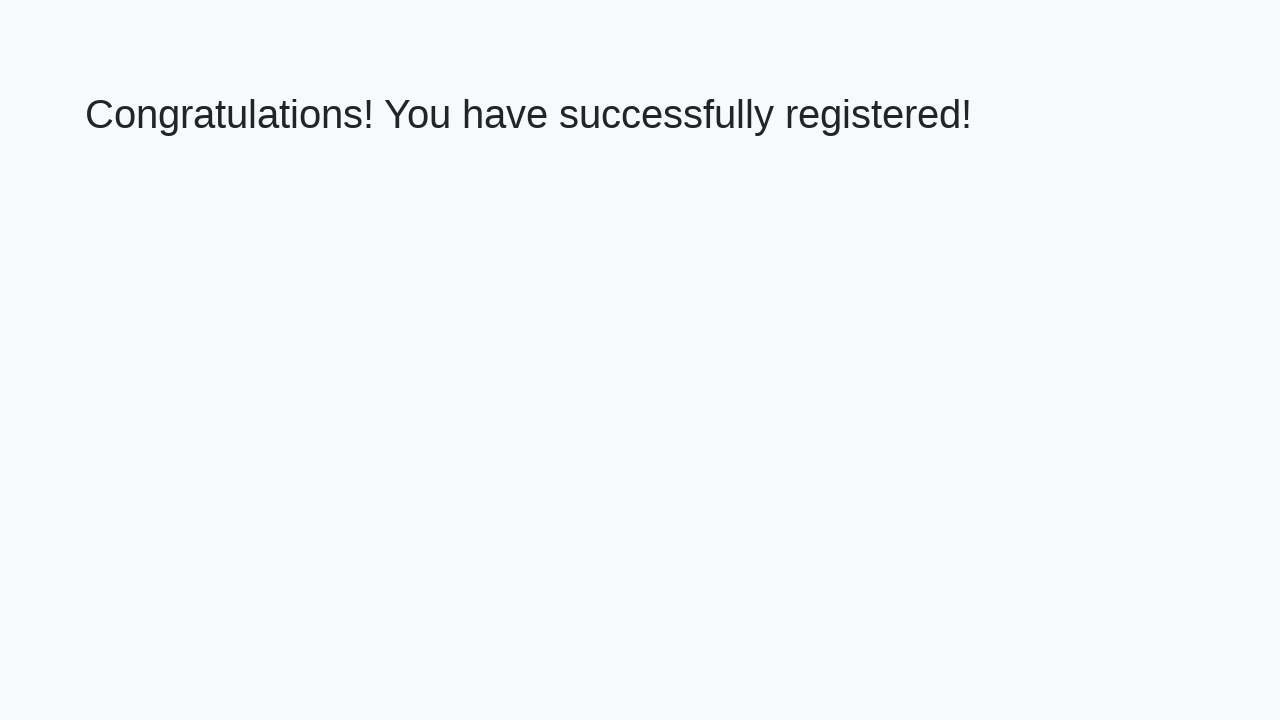